Tests filtering to display all items after switching between filters

Starting URL: https://demo.playwright.dev/todomvc

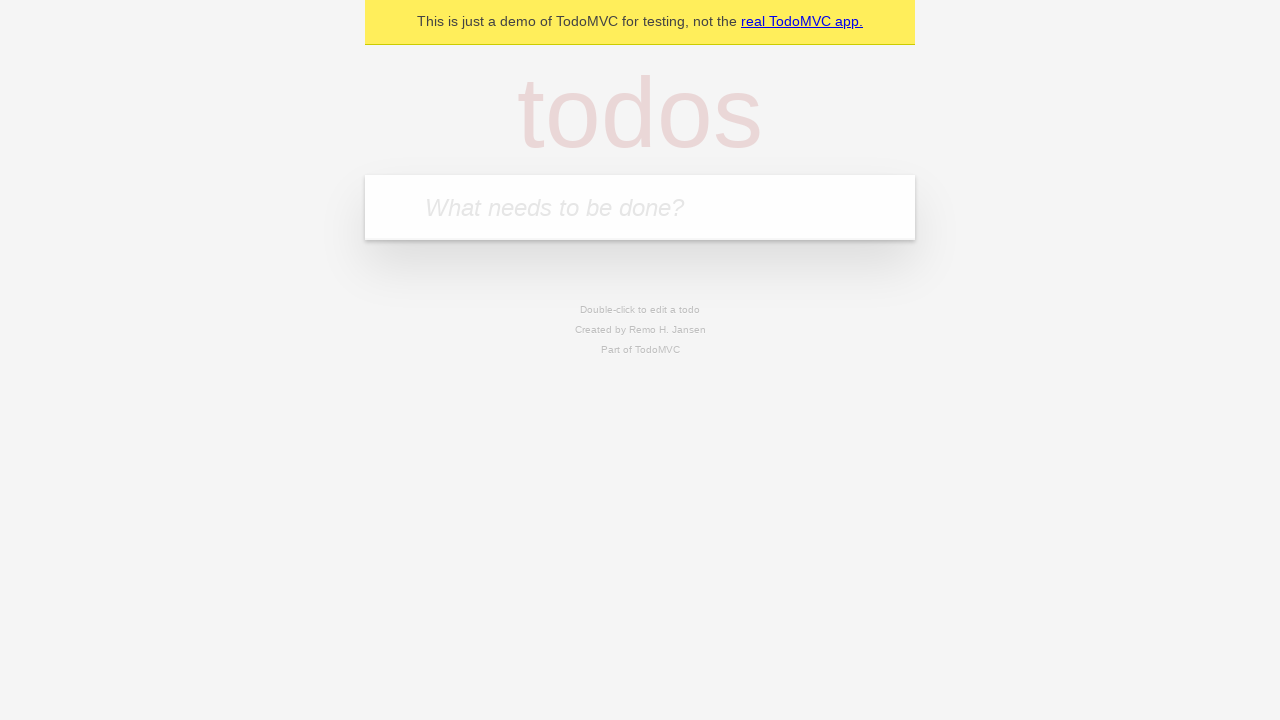

Filled new todo field with 'buy some cheese' on .new-todo
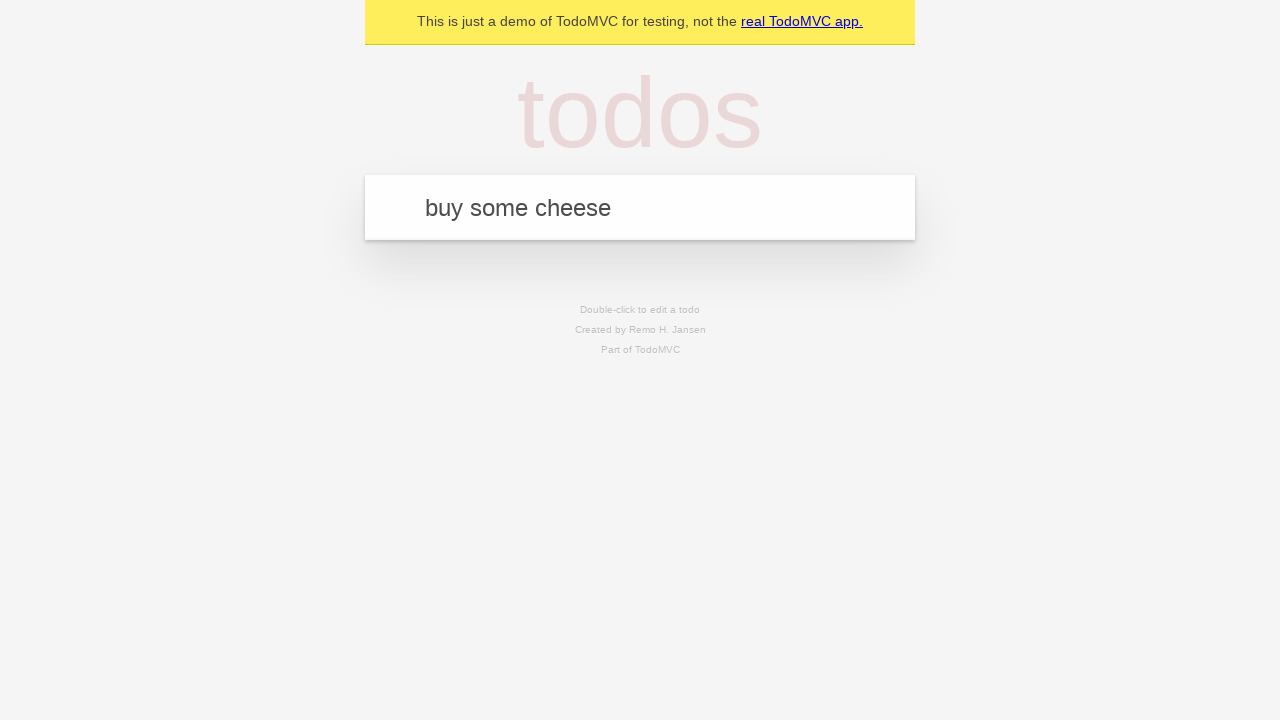

Pressed Enter to create first todo on .new-todo
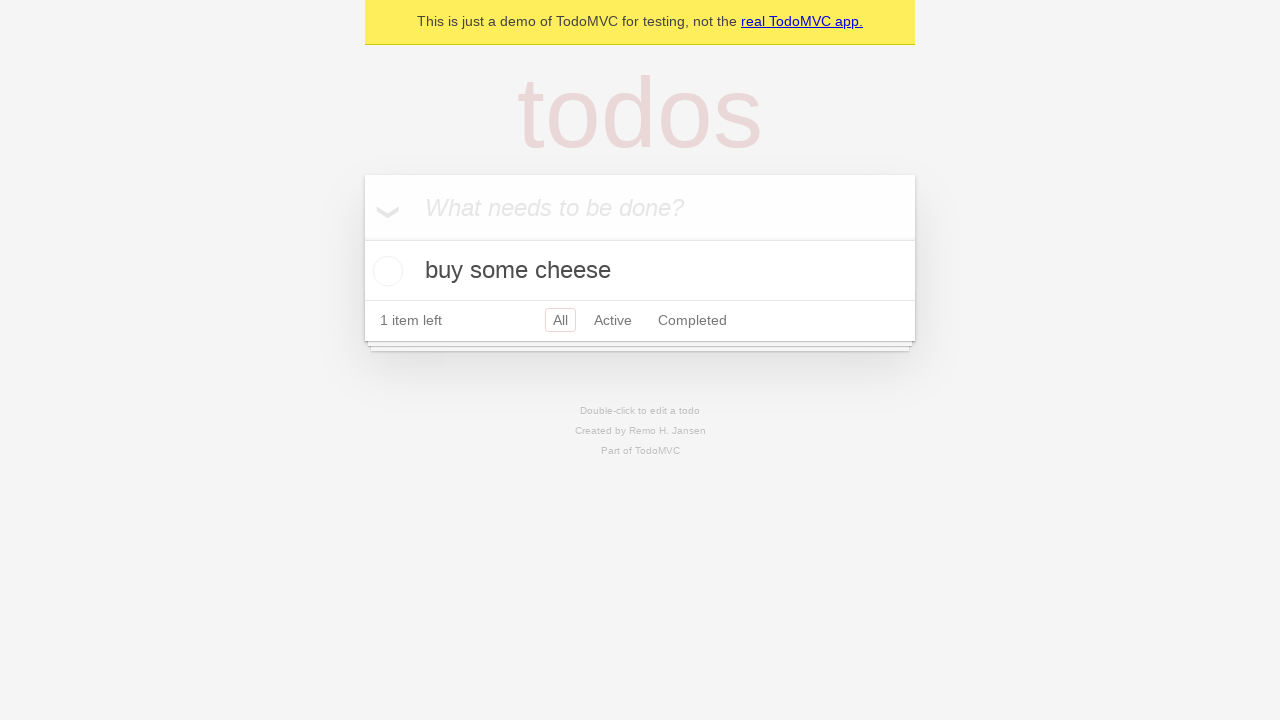

Filled new todo field with 'feed the cat' on .new-todo
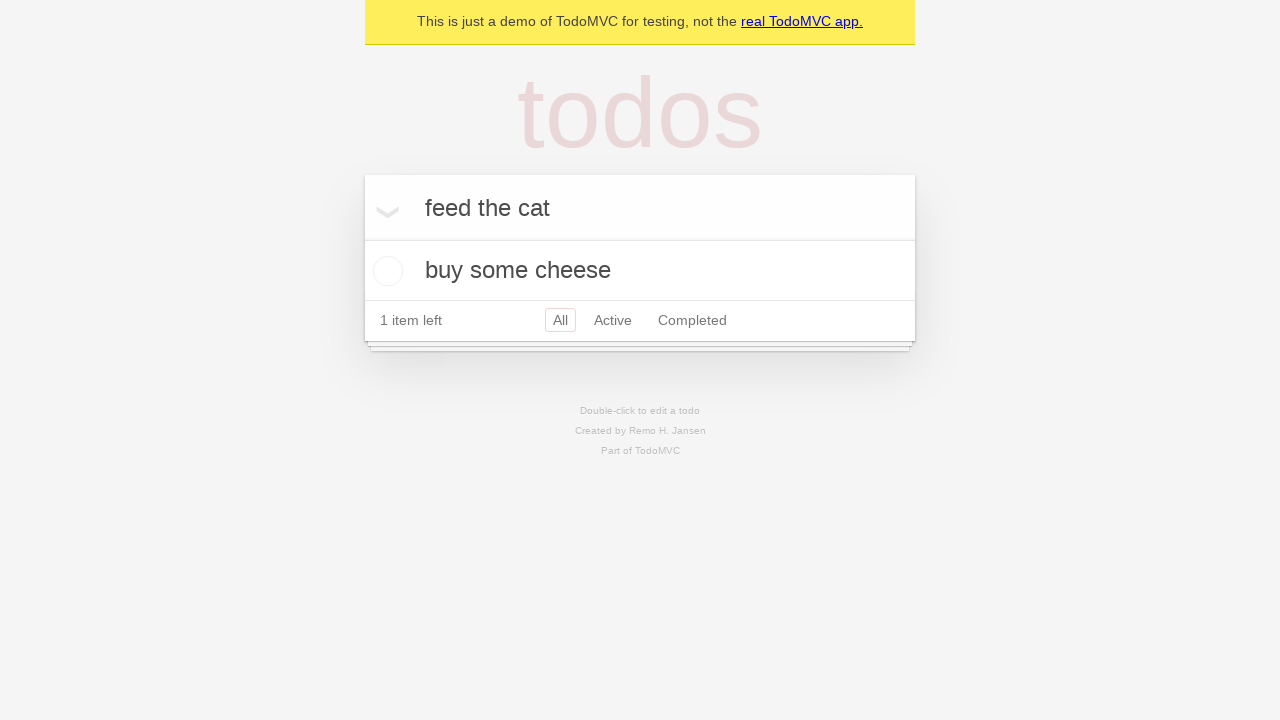

Pressed Enter to create second todo on .new-todo
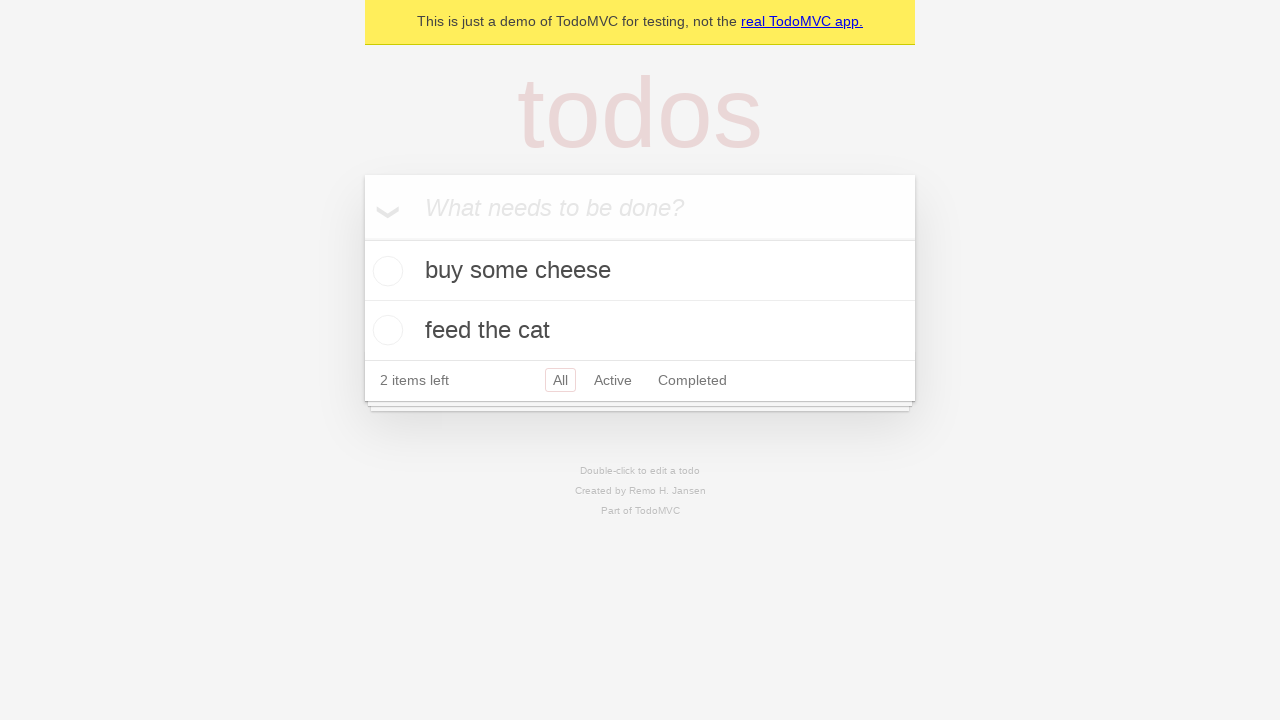

Filled new todo field with 'book a doctors appointment' on .new-todo
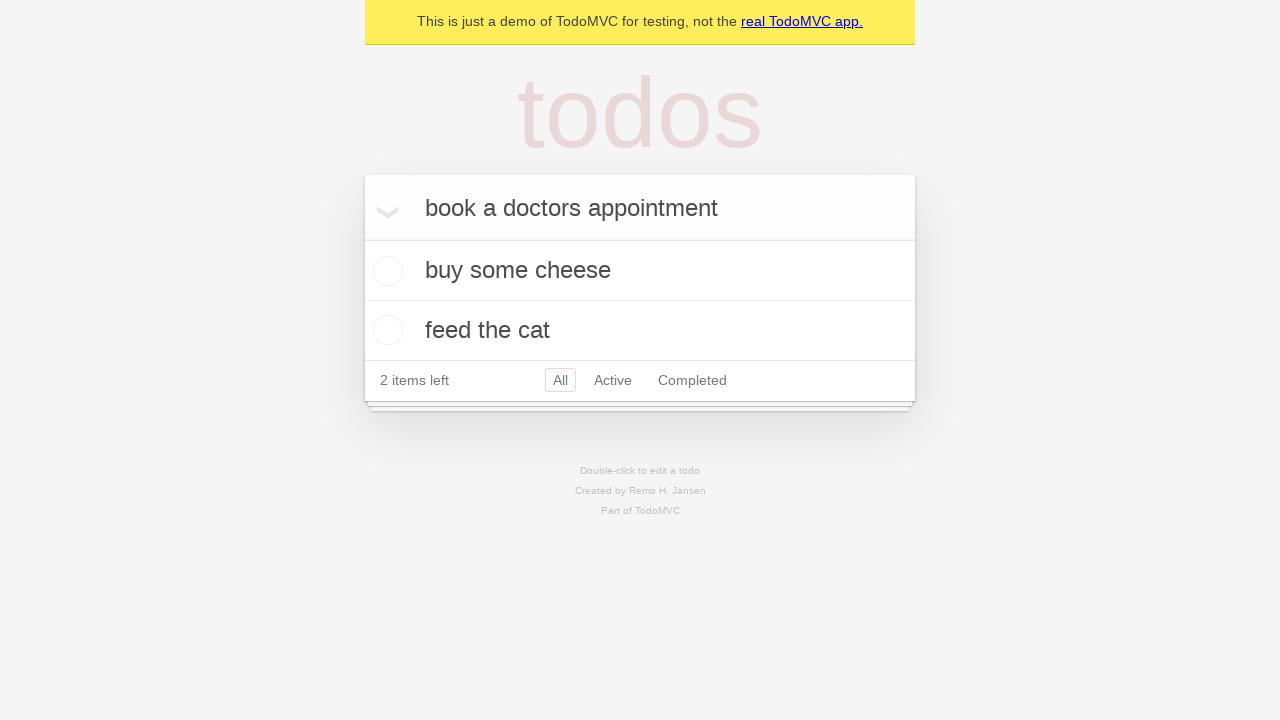

Pressed Enter to create third todo on .new-todo
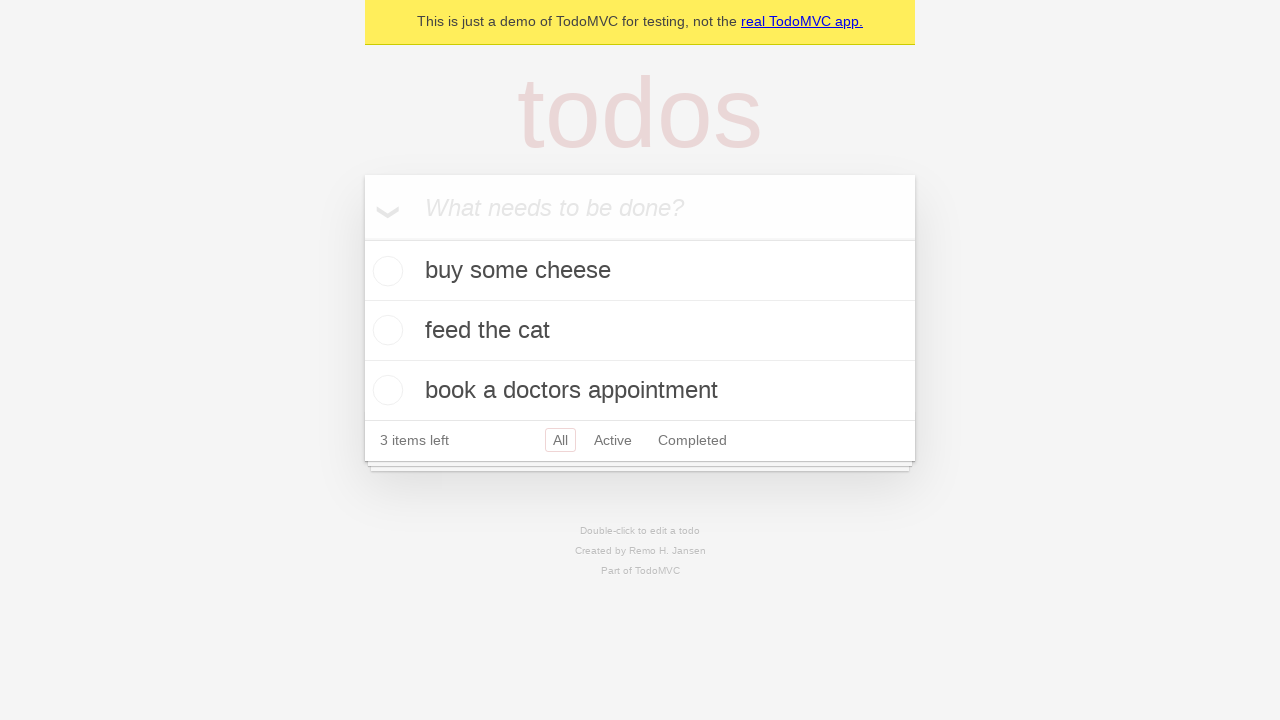

All three todos loaded in the list
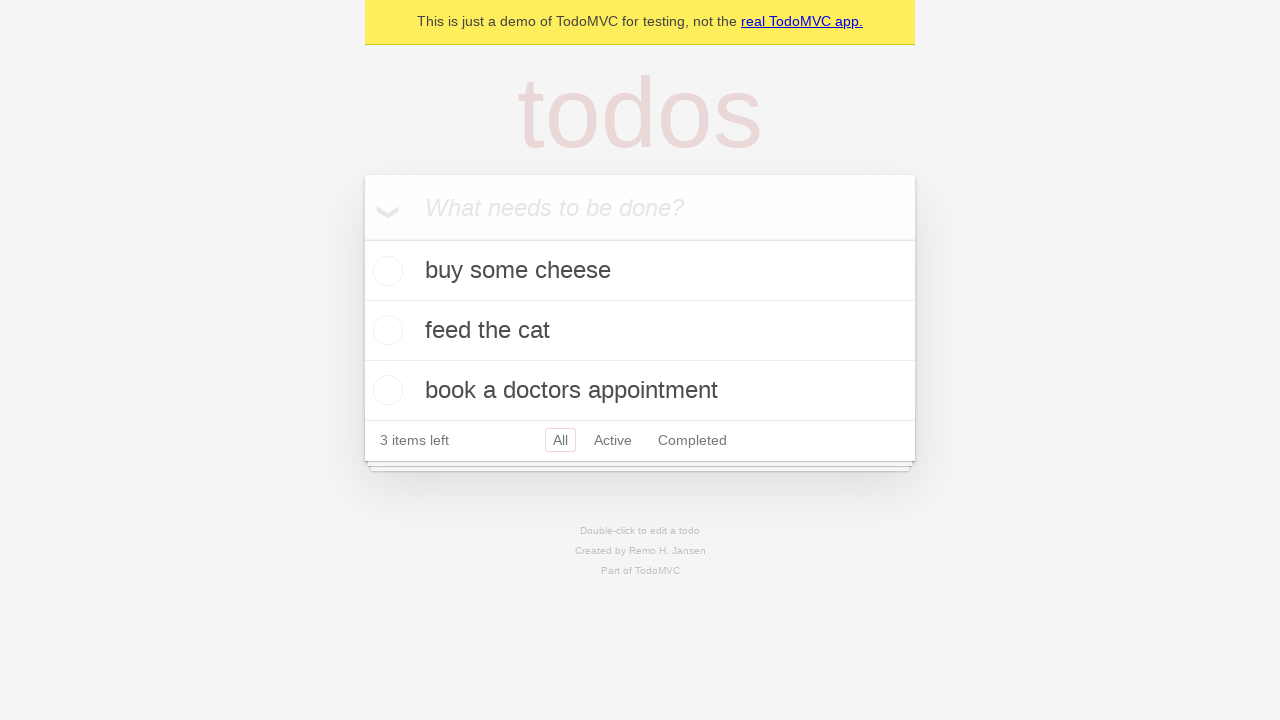

Checked the second todo item as complete at (385, 330) on .todo-list li .toggle >> nth=1
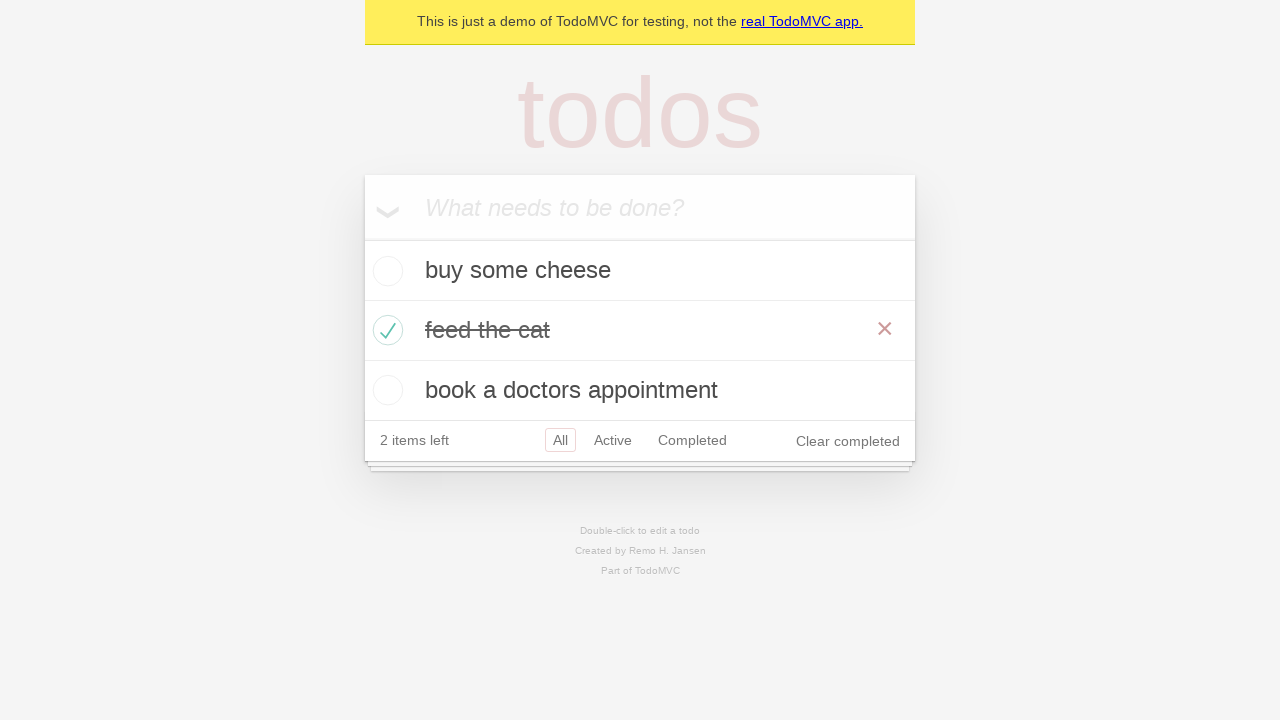

Clicked Active filter to display only active todos at (613, 440) on .filters >> text=Active
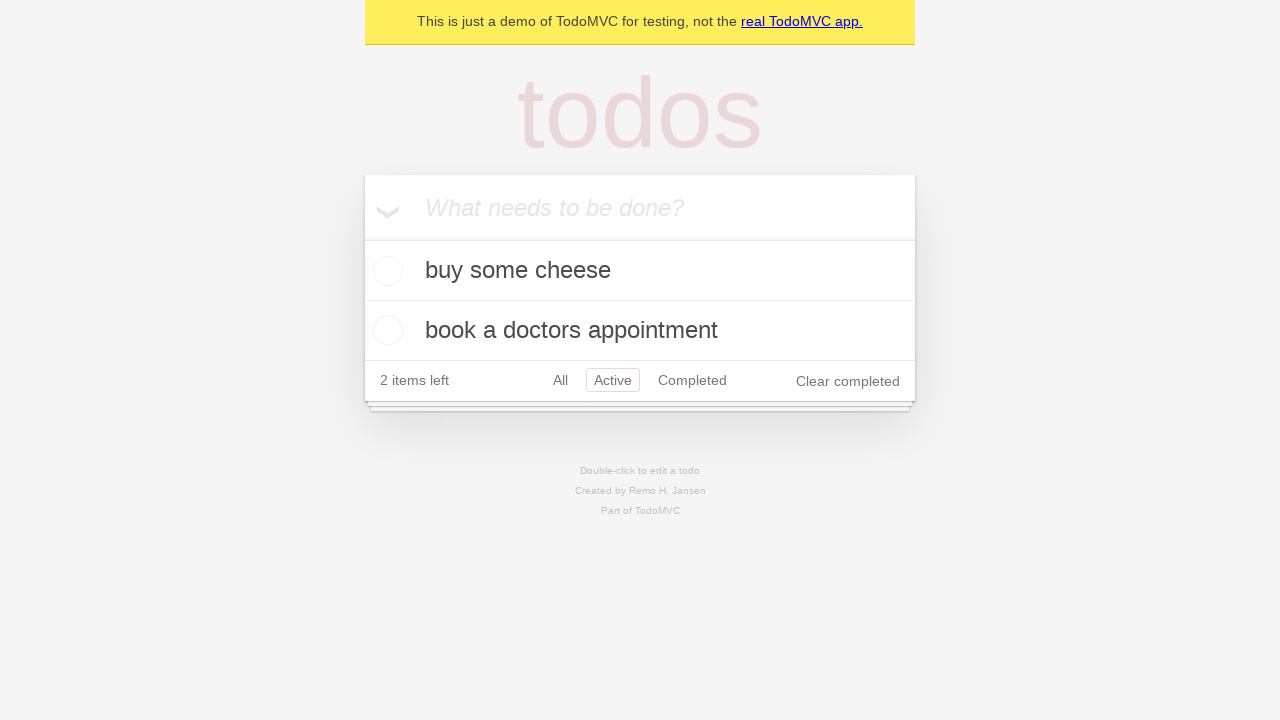

Clicked Completed filter to display only completed todos at (692, 380) on .filters >> text=Completed
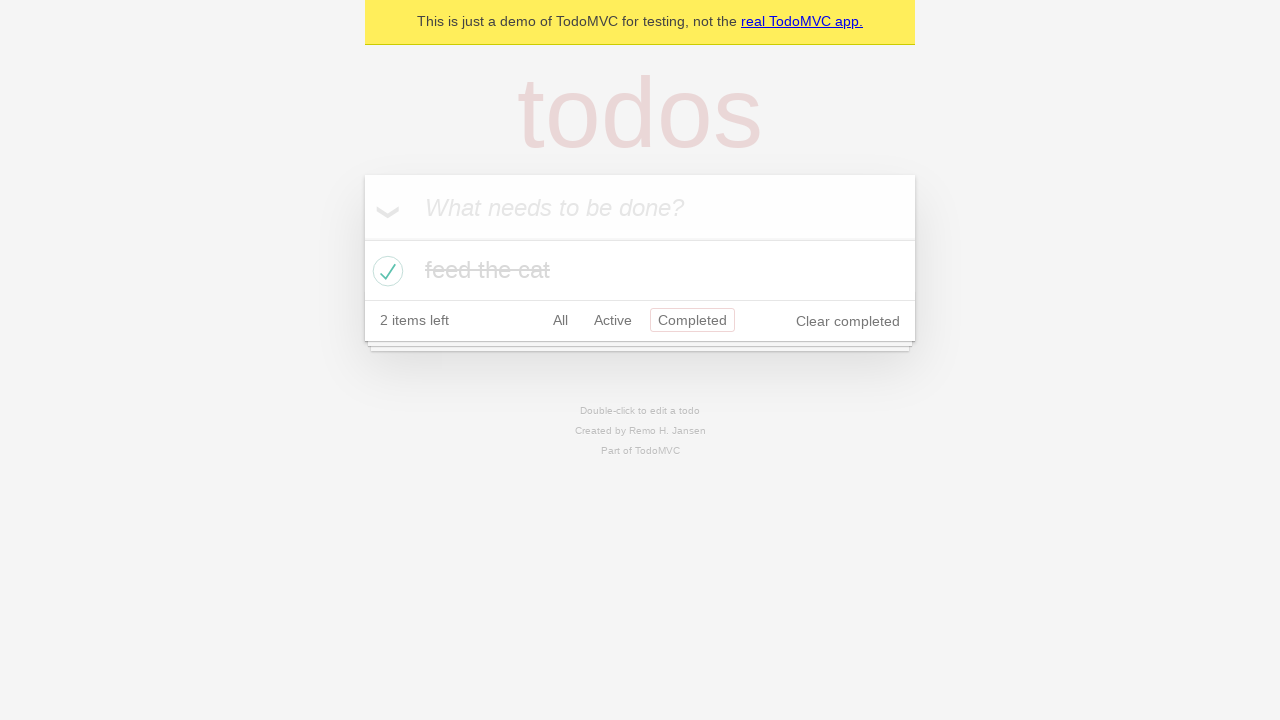

Clicked All filter to display all todos at (560, 320) on .filters >> text=All
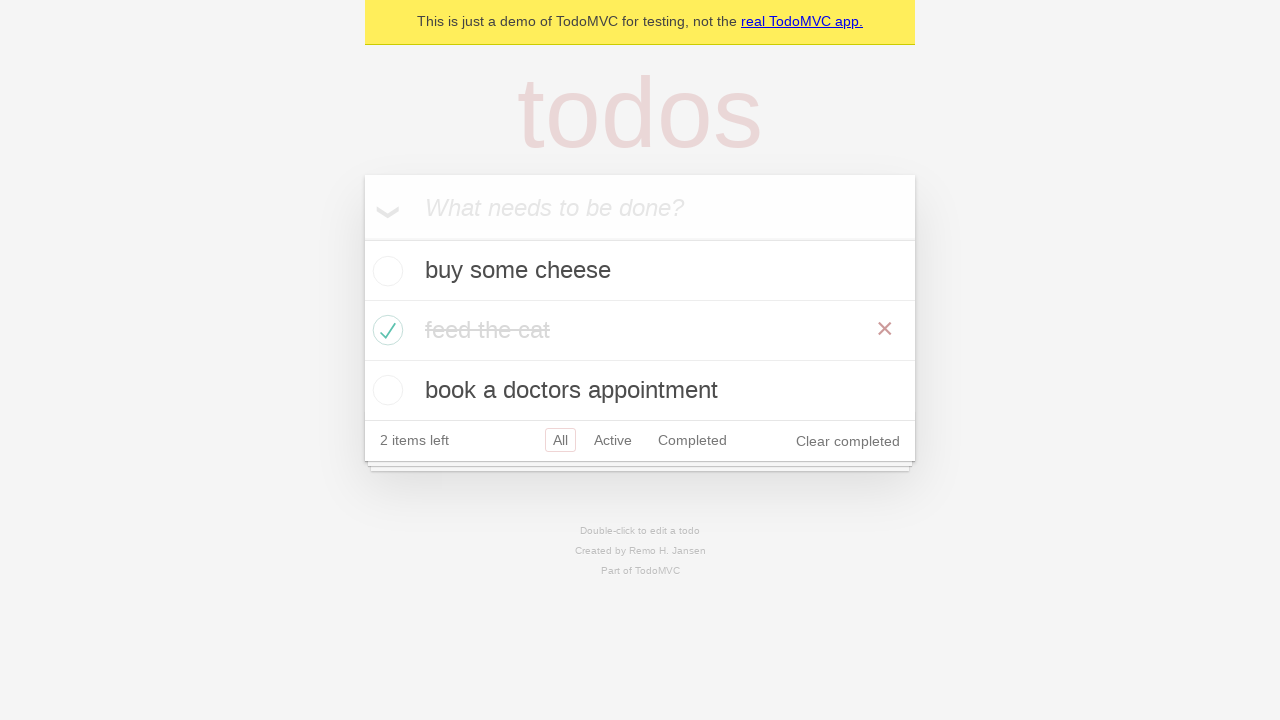

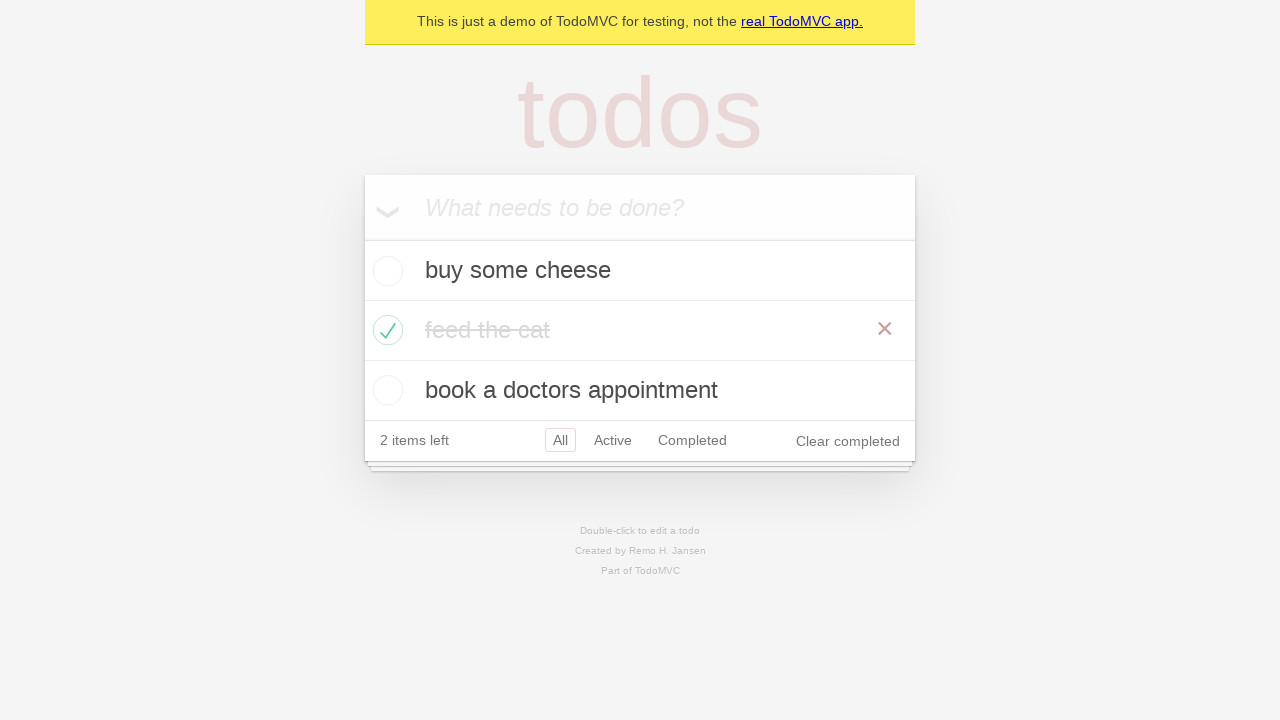